Tests the product comparison functionality by selecting three products from a category page, adding them to comparison, navigating to the comparison page, and verifying the comparison table displays correctly.

Starting URL: https://ecommerce-playground.lambdatest.io/index.php?route=product/category&path=20

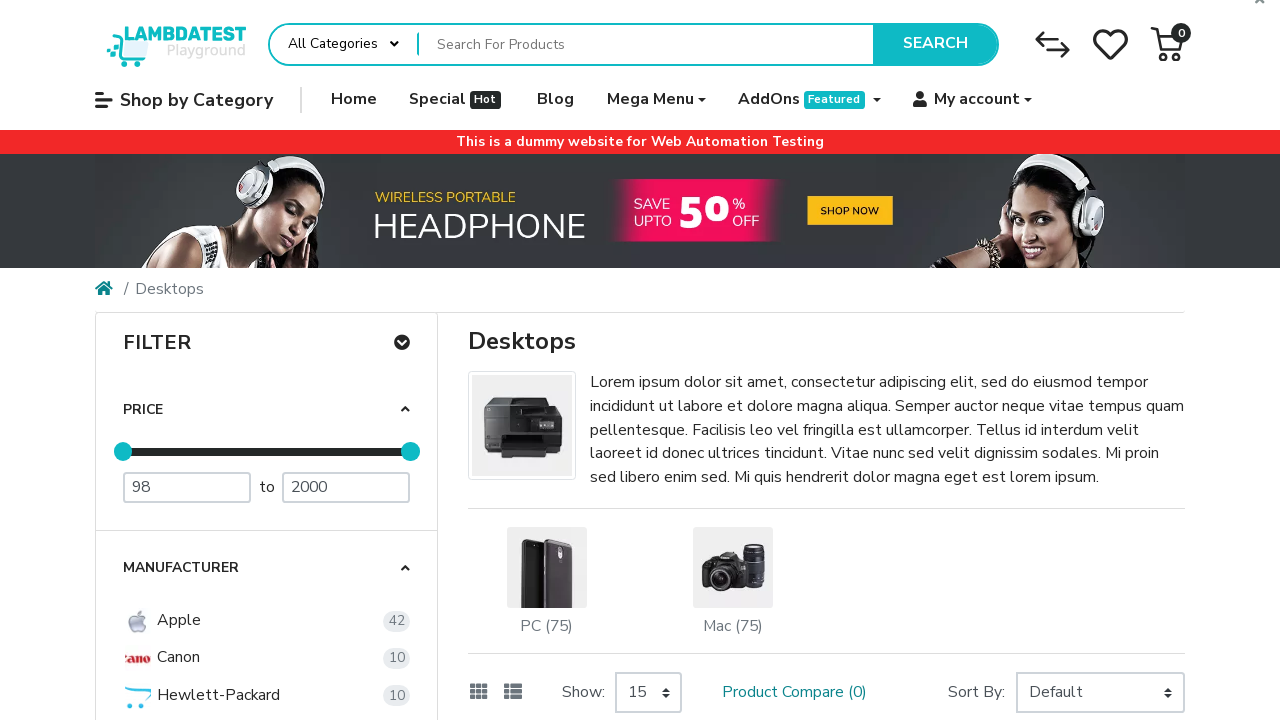

Waited for product list to load on category page
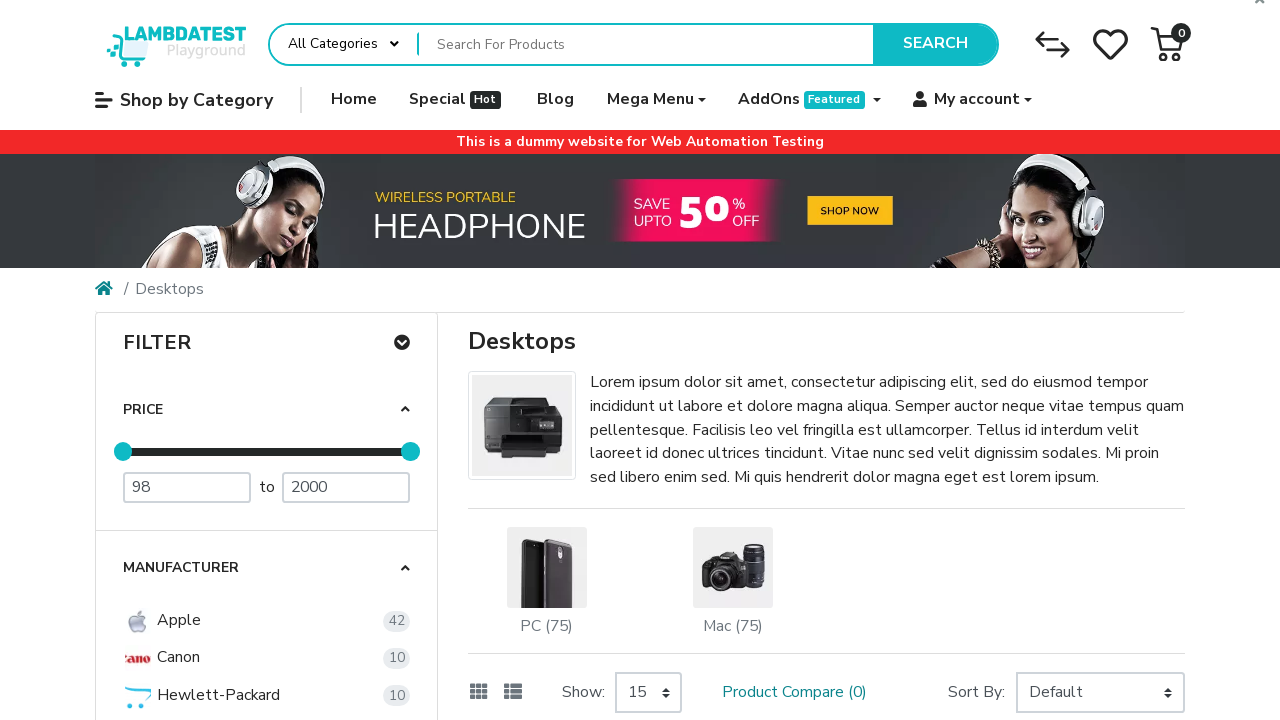

Located first product in category list
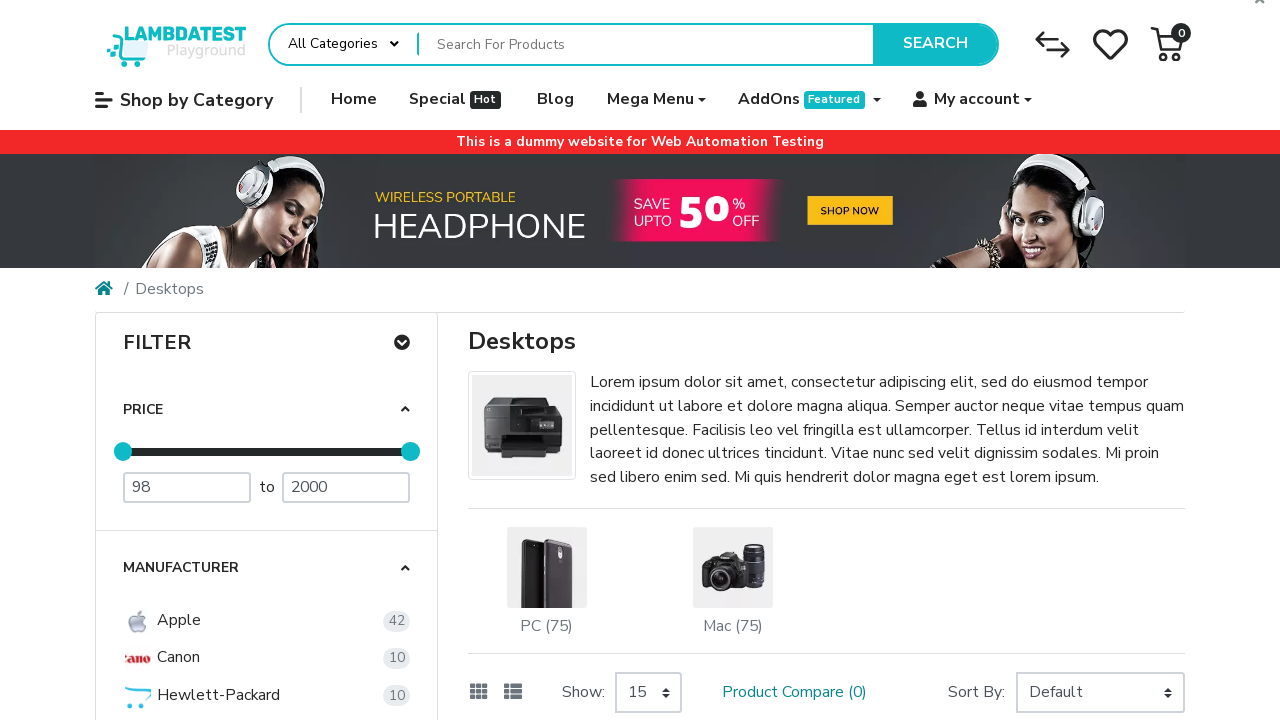

Hovered over first product to reveal action buttons at (578, 360) on .product-thumb >> nth=0
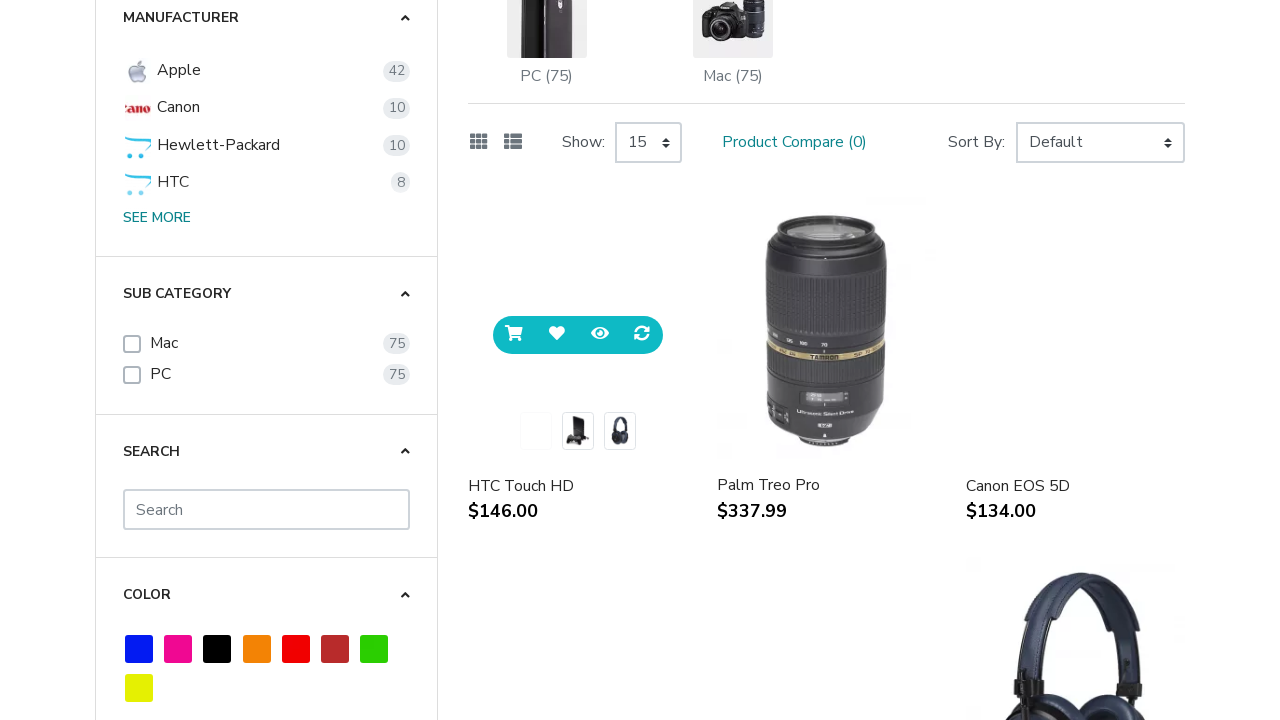

Clicked compare button for first product at (642, 335) on .product-thumb >> nth=0 >> button[title*='Compare'], button:has(i.fa-exchange)
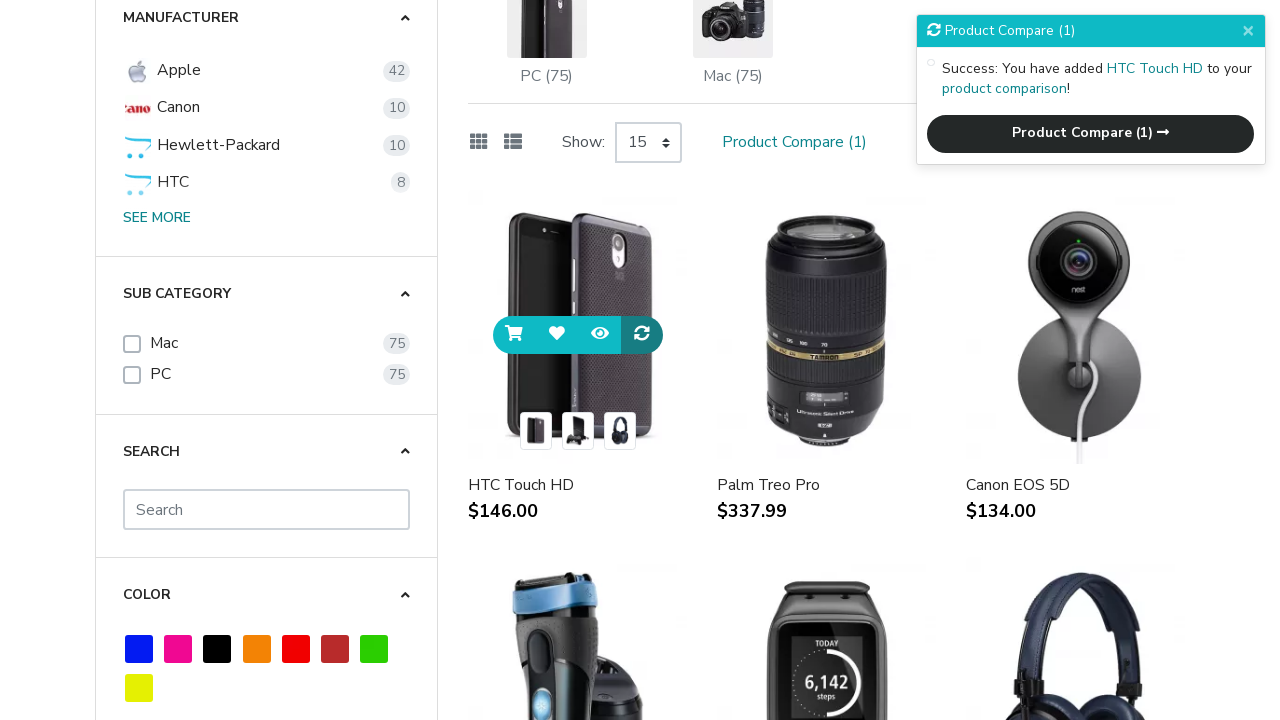

Waited for first product to be added to comparison
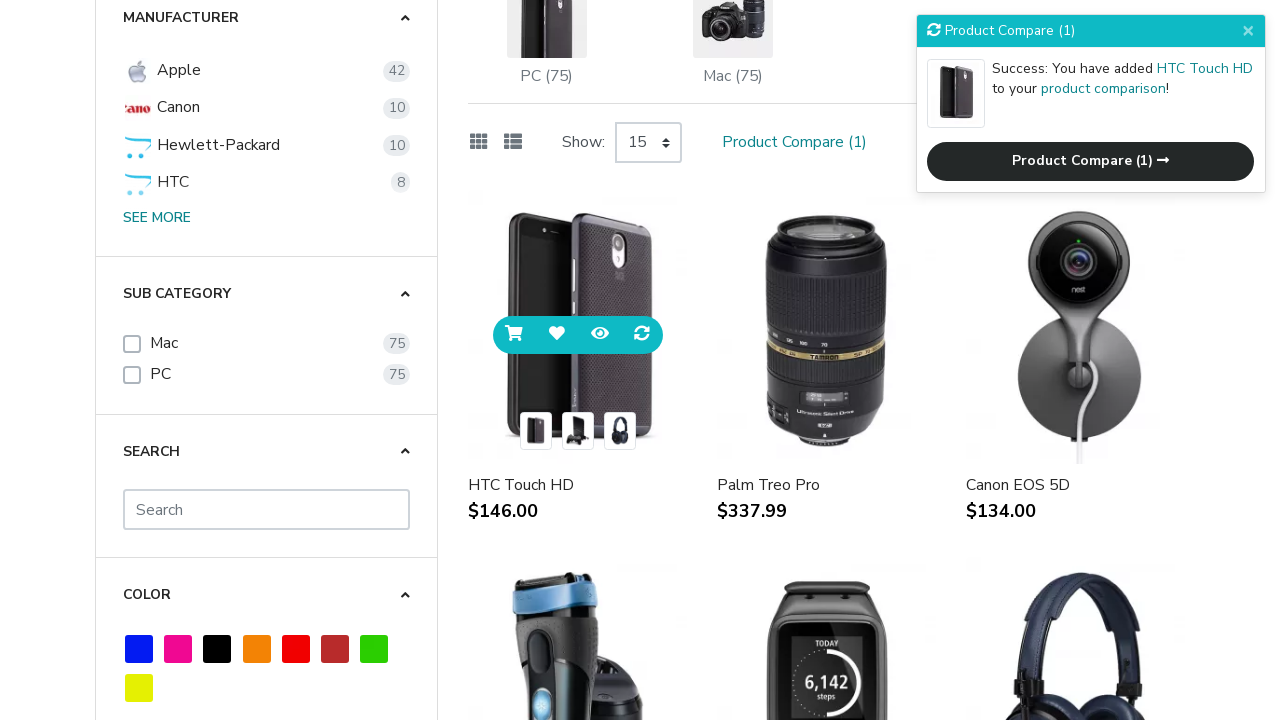

Located second product in category list
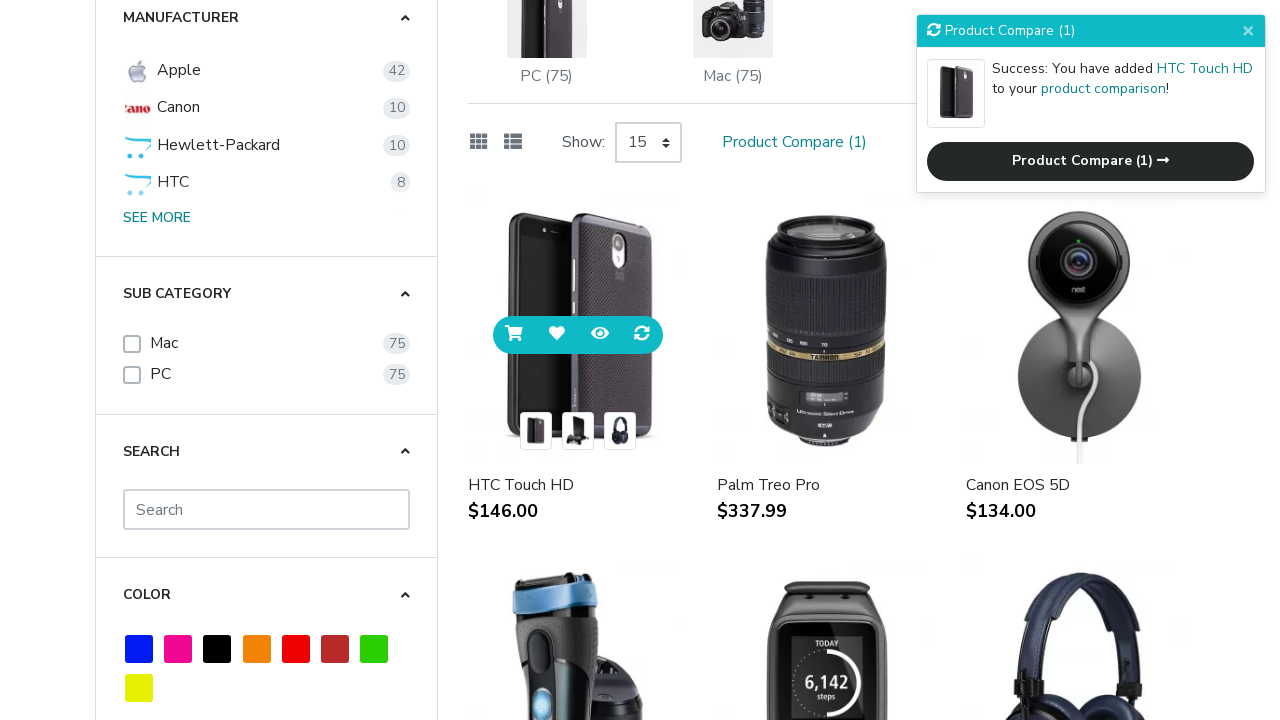

Hovered over second product to reveal action buttons at (827, 360) on .product-thumb >> nth=1
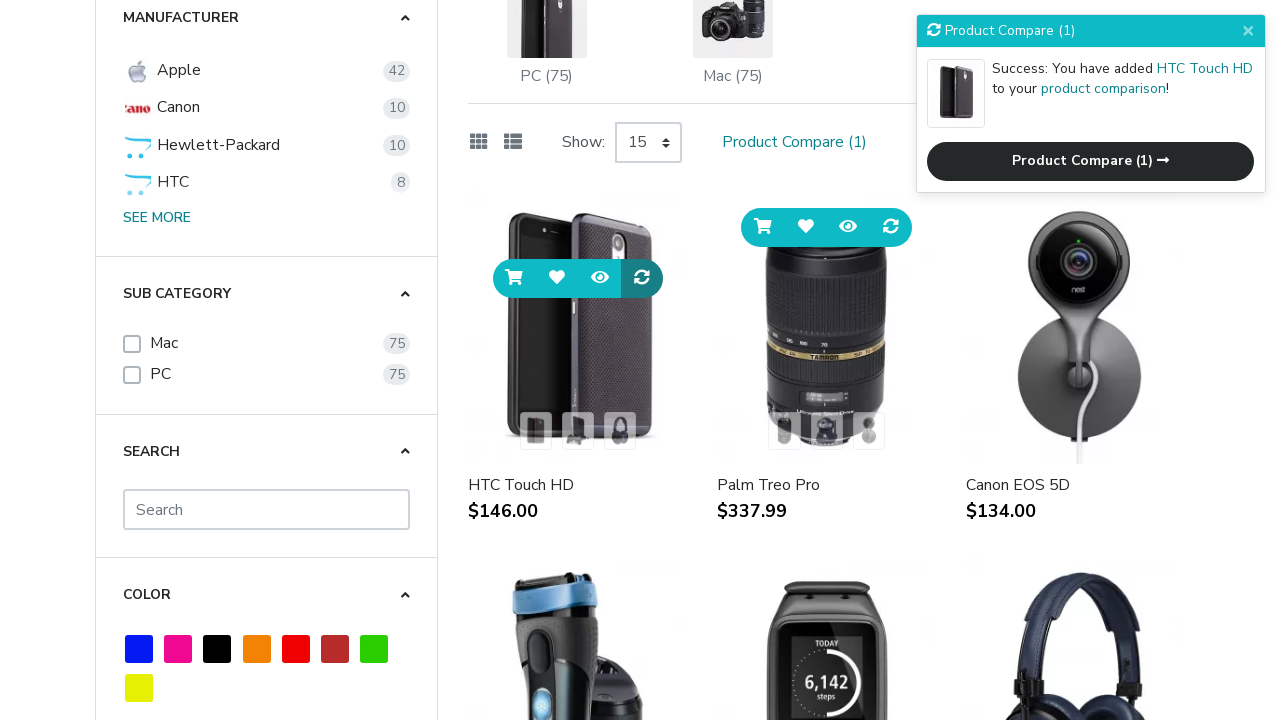

Clicked compare button for second product at (891, 335) on .product-thumb >> nth=1 >> button[title*='Compare'], button:has(i.fa-exchange)
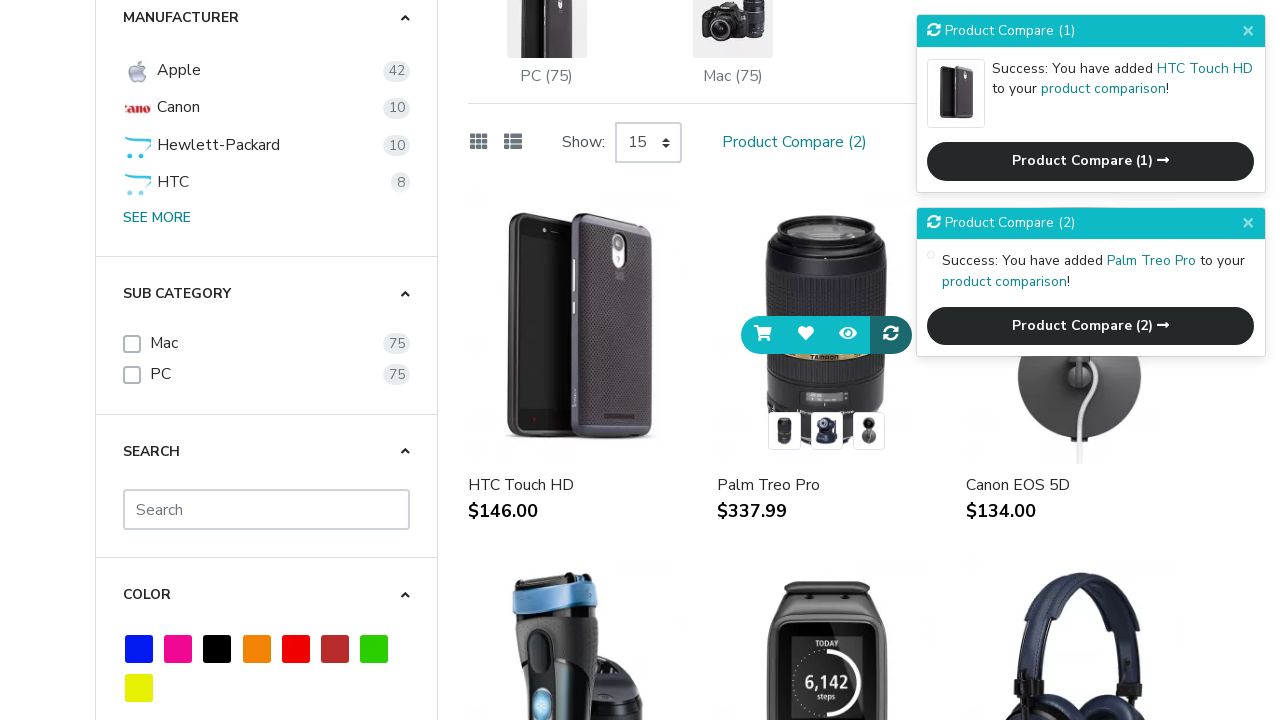

Waited for second product to be added to comparison
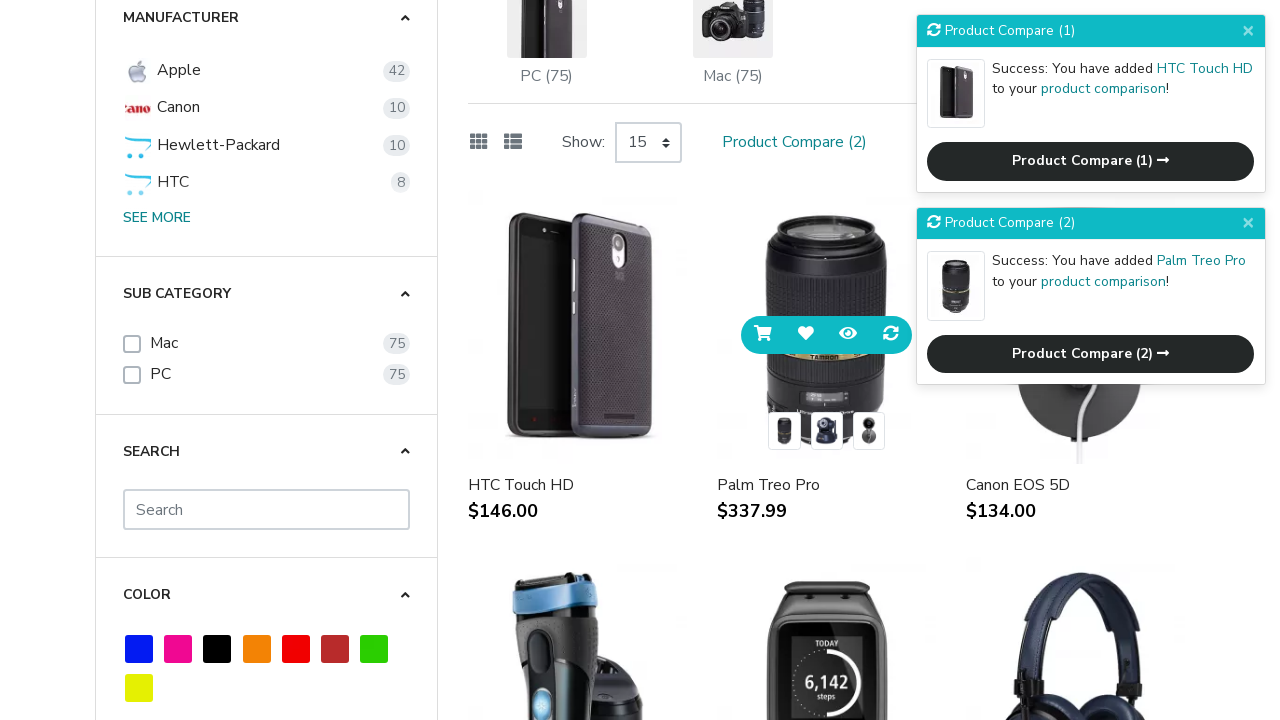

Located third product in category list
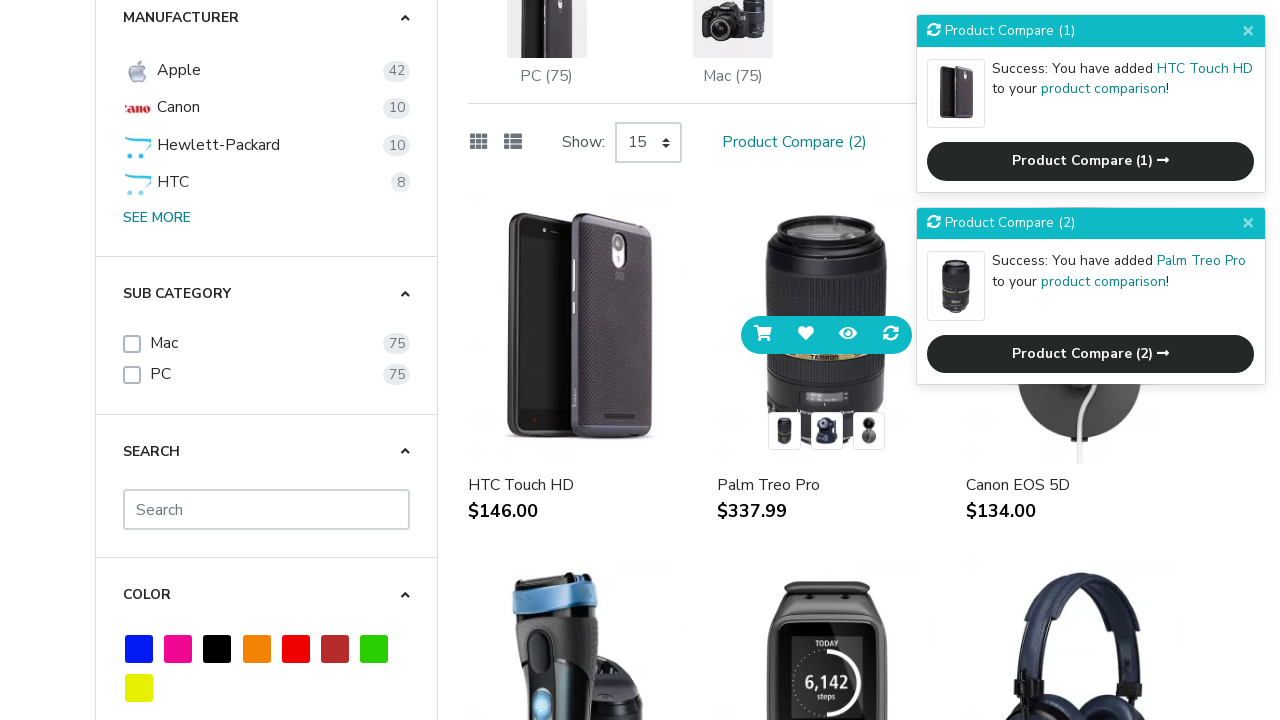

Hovered over third product to reveal action buttons at (1076, 551) on .product-thumb >> nth=2
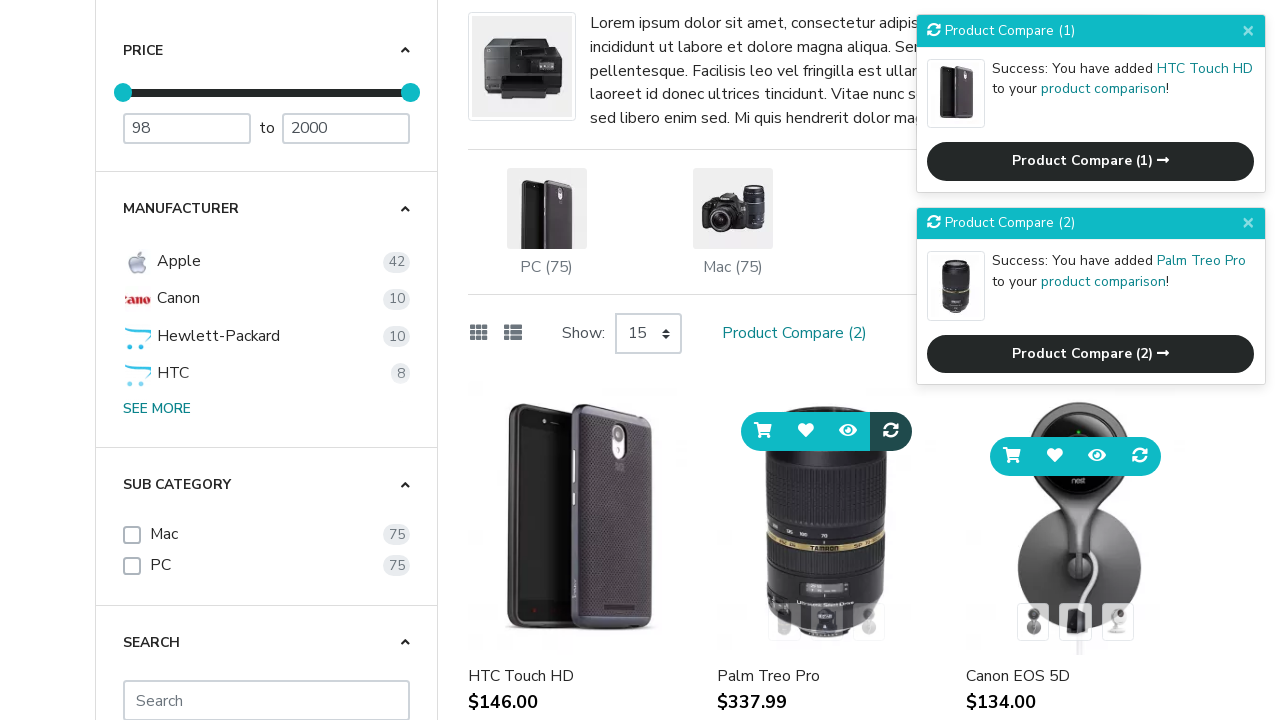

Clicked compare button for third product at (1140, 526) on .product-thumb >> nth=2 >> button[title*='Compare'], button:has(i.fa-exchange)
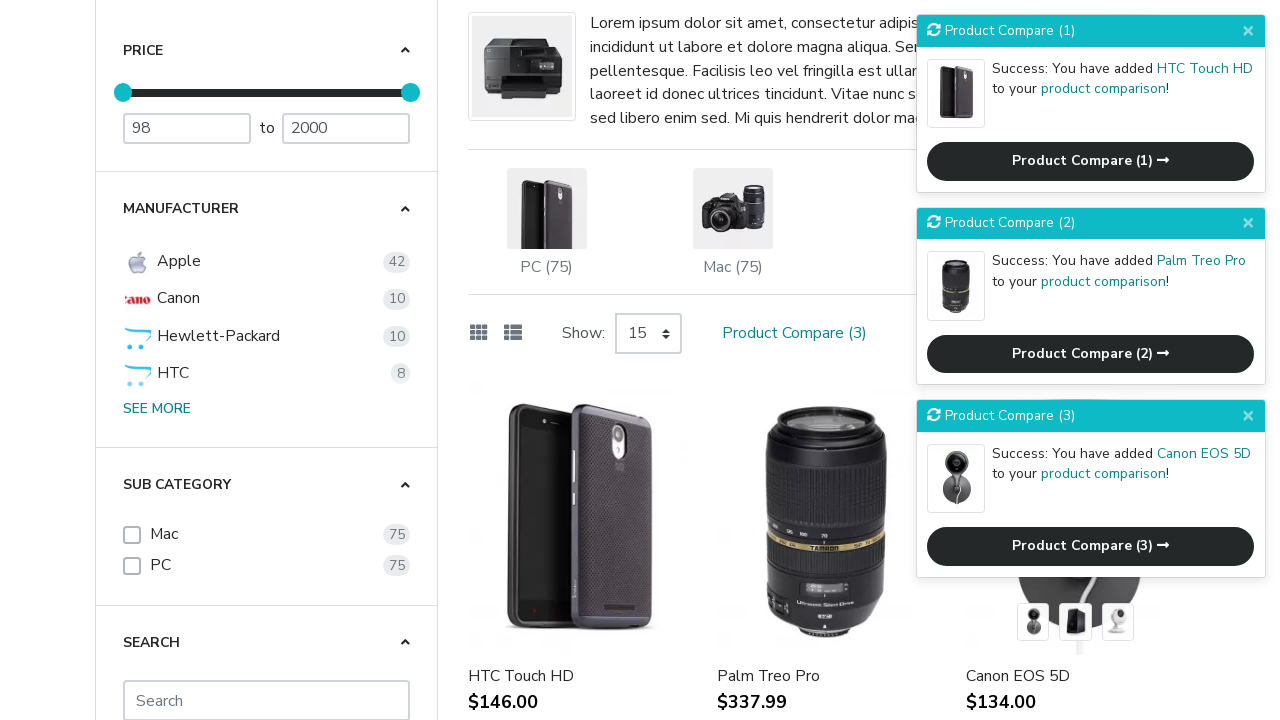

Waited for third product to be added to comparison
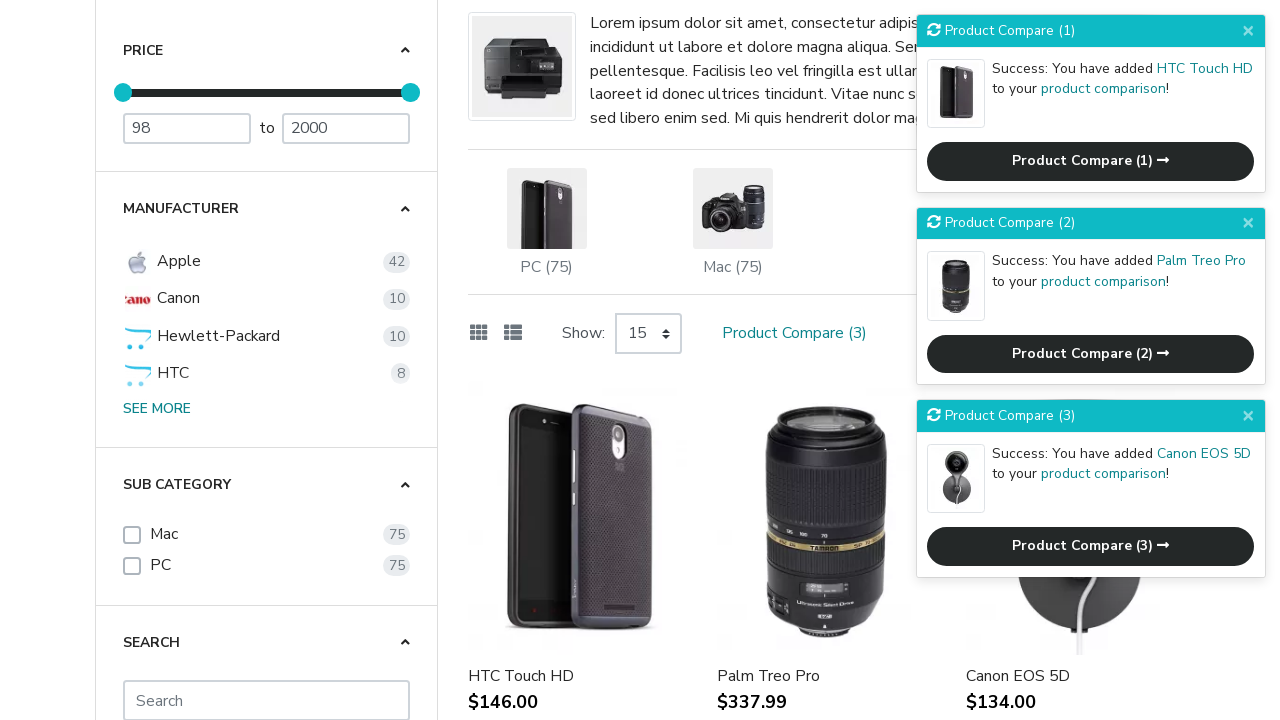

Clicked comparison link to navigate to comparison page at (1053, 44) on a[aria-label='Compare']
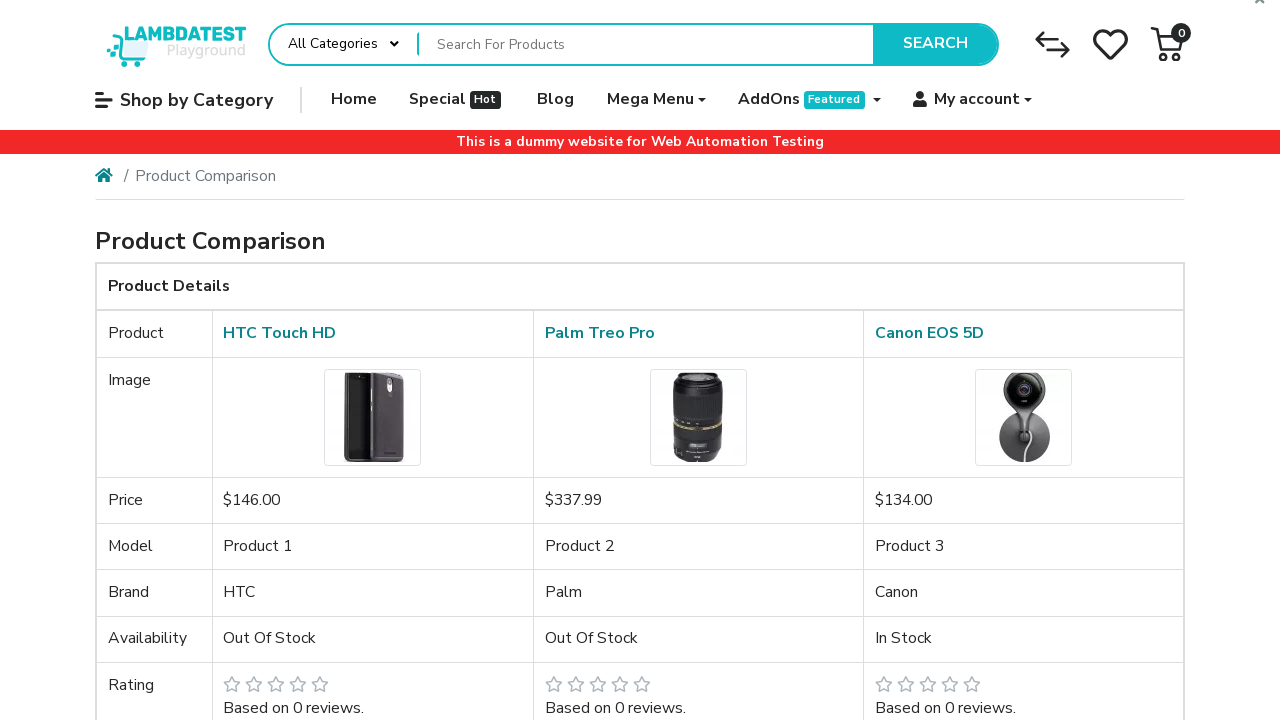

Comparison table loaded successfully with three products
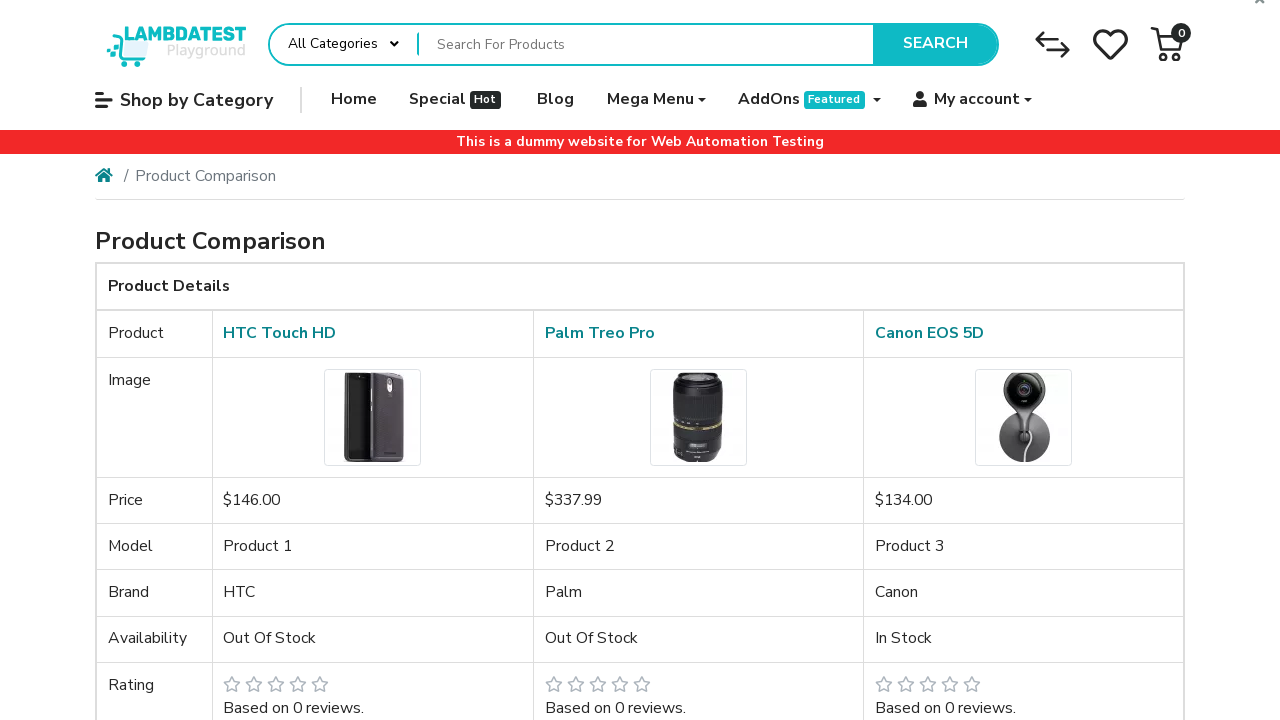

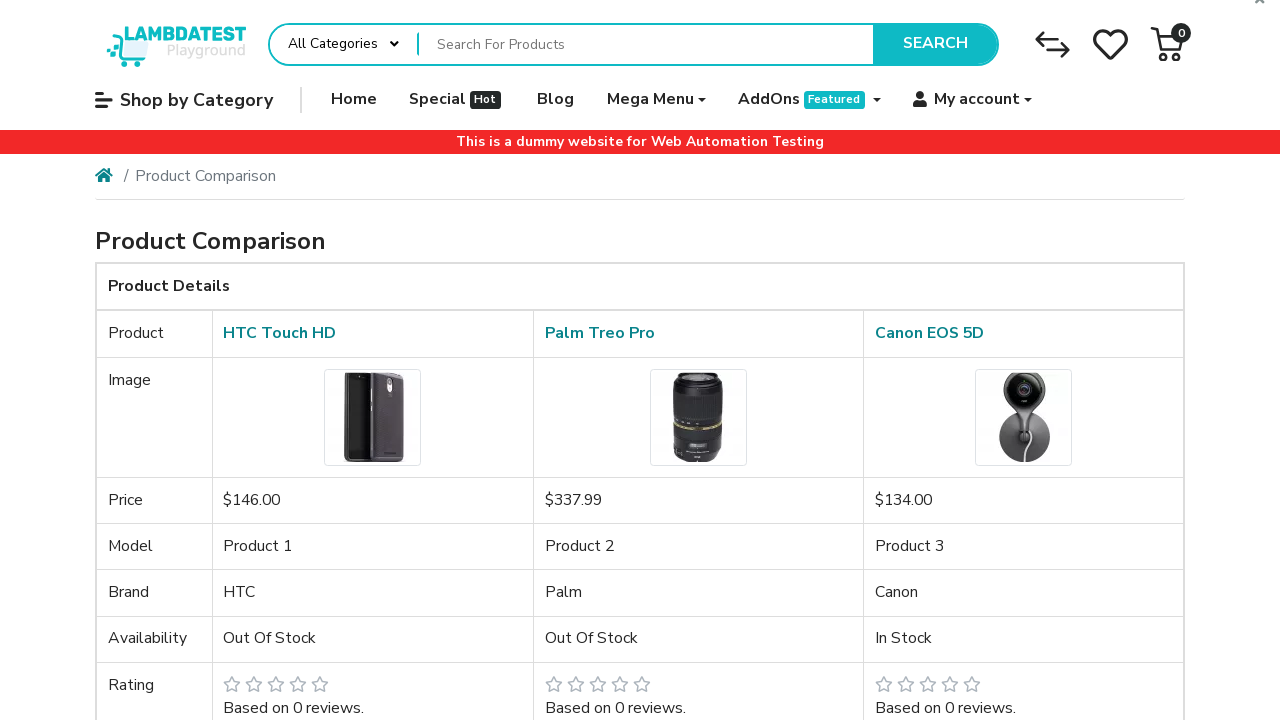